Tests that clicking "Clear completed" removes completed items from the list.

Starting URL: https://demo.playwright.dev/todomvc

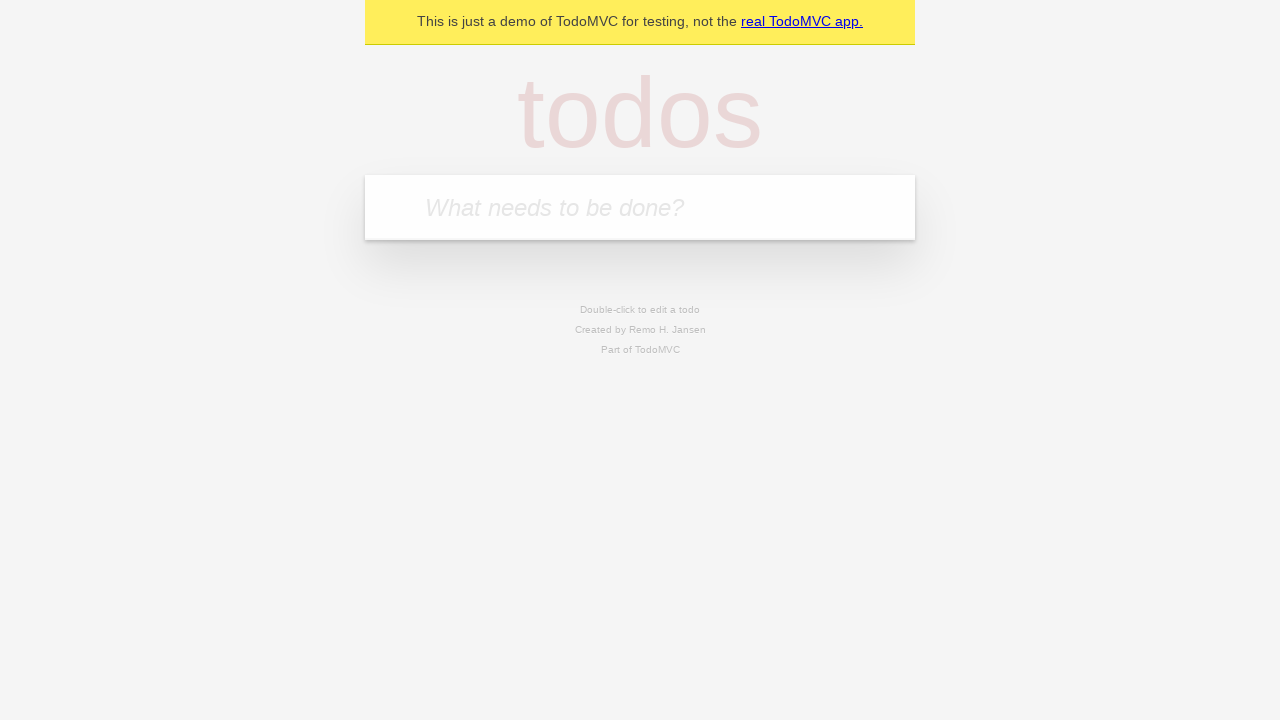

Filled todo input with 'buy some cheese' on internal:attr=[placeholder="What needs to be done?"i]
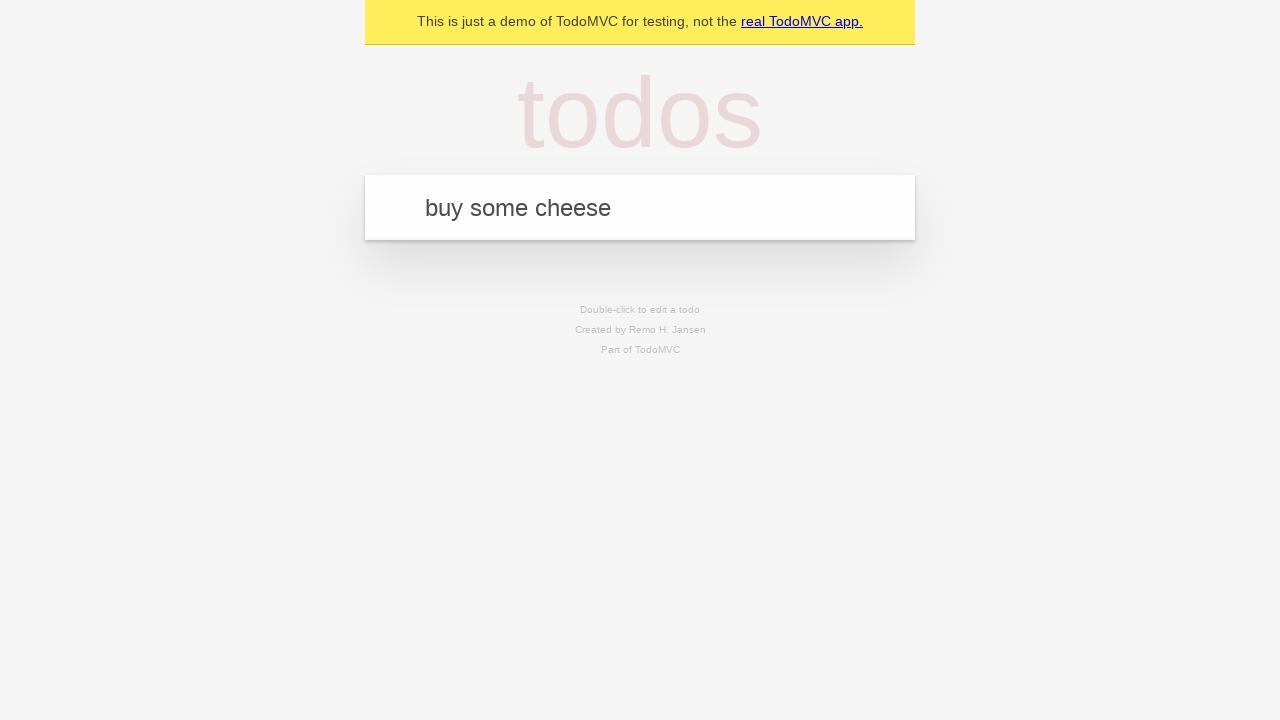

Pressed Enter to add todo 'buy some cheese' on internal:attr=[placeholder="What needs to be done?"i]
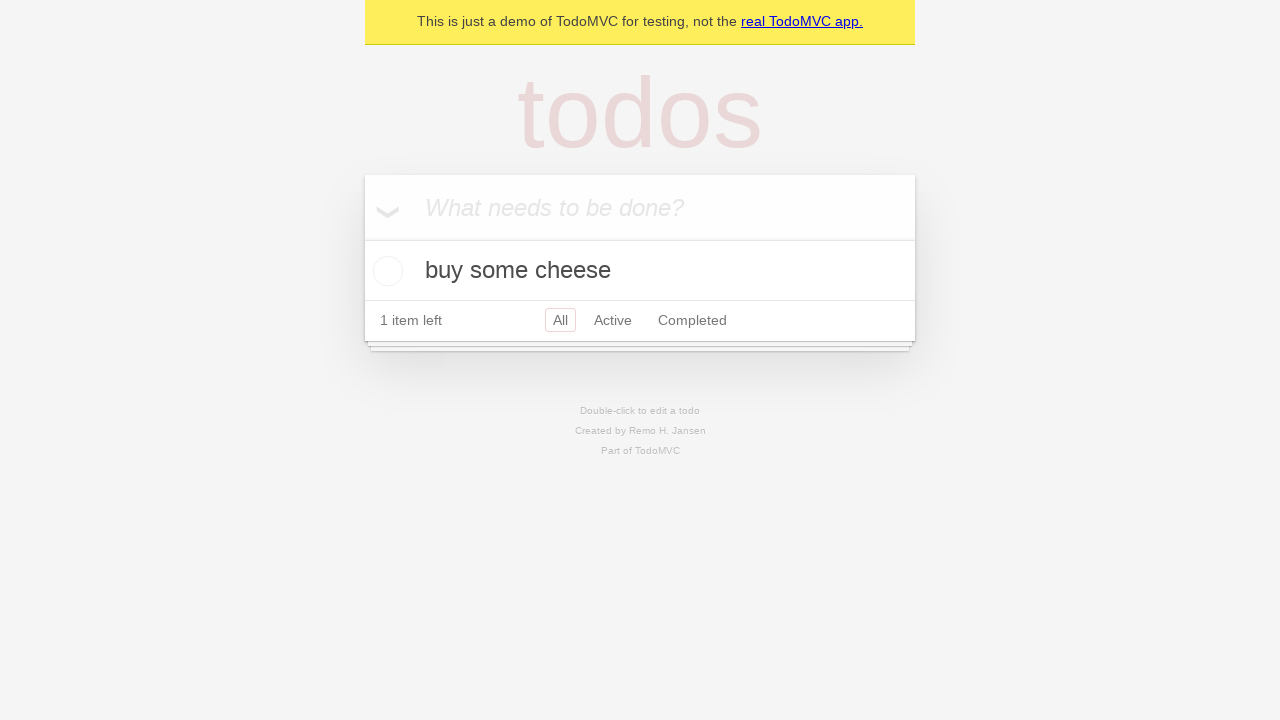

Filled todo input with 'feed the cat' on internal:attr=[placeholder="What needs to be done?"i]
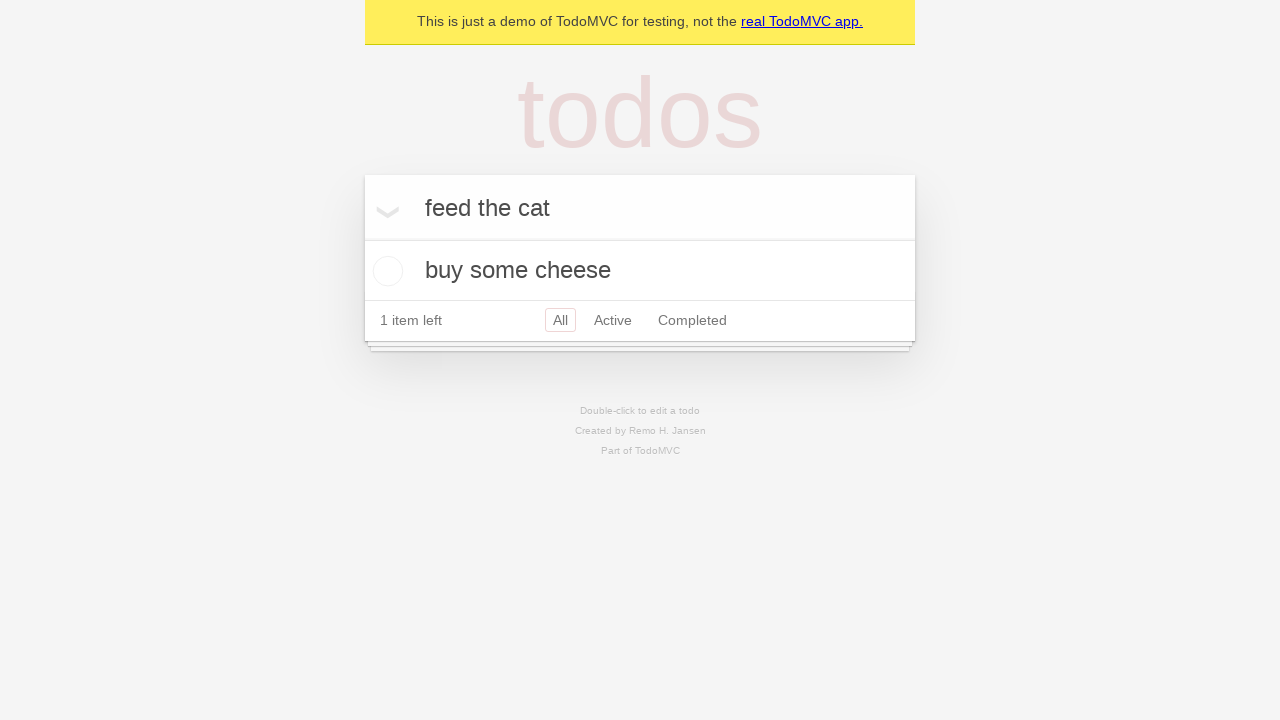

Pressed Enter to add todo 'feed the cat' on internal:attr=[placeholder="What needs to be done?"i]
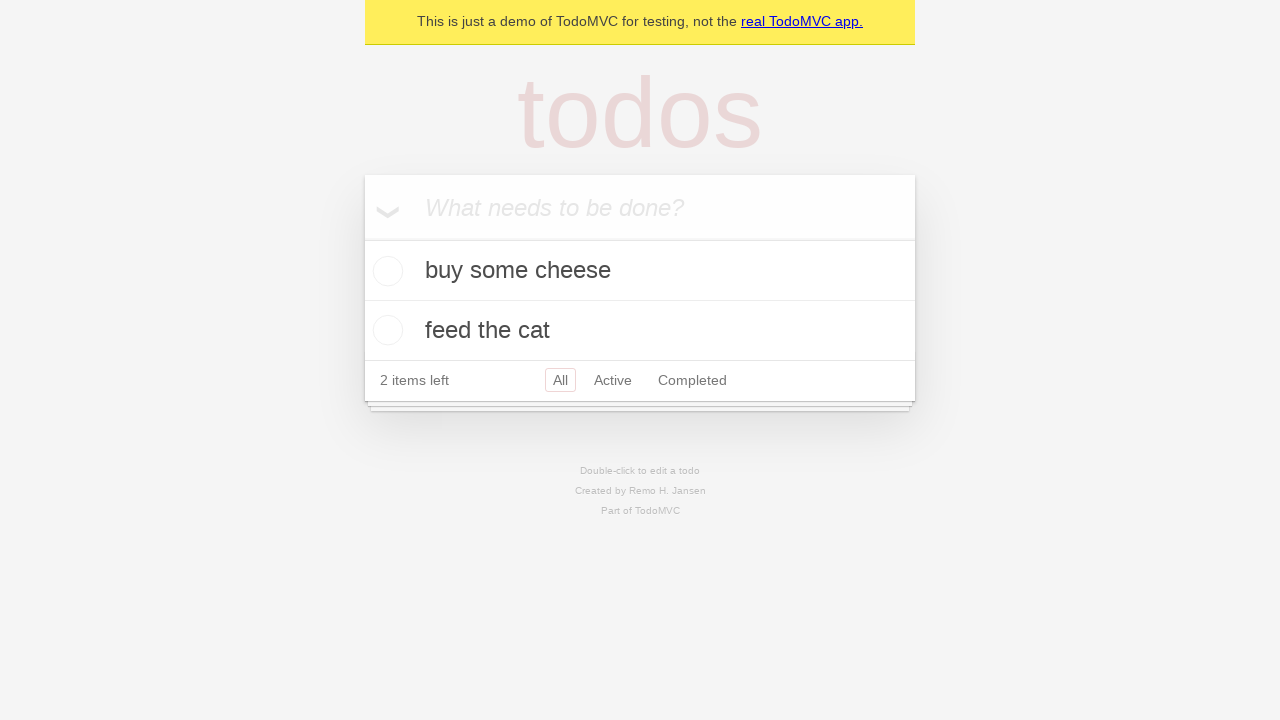

Filled todo input with 'book a doctors appointment' on internal:attr=[placeholder="What needs to be done?"i]
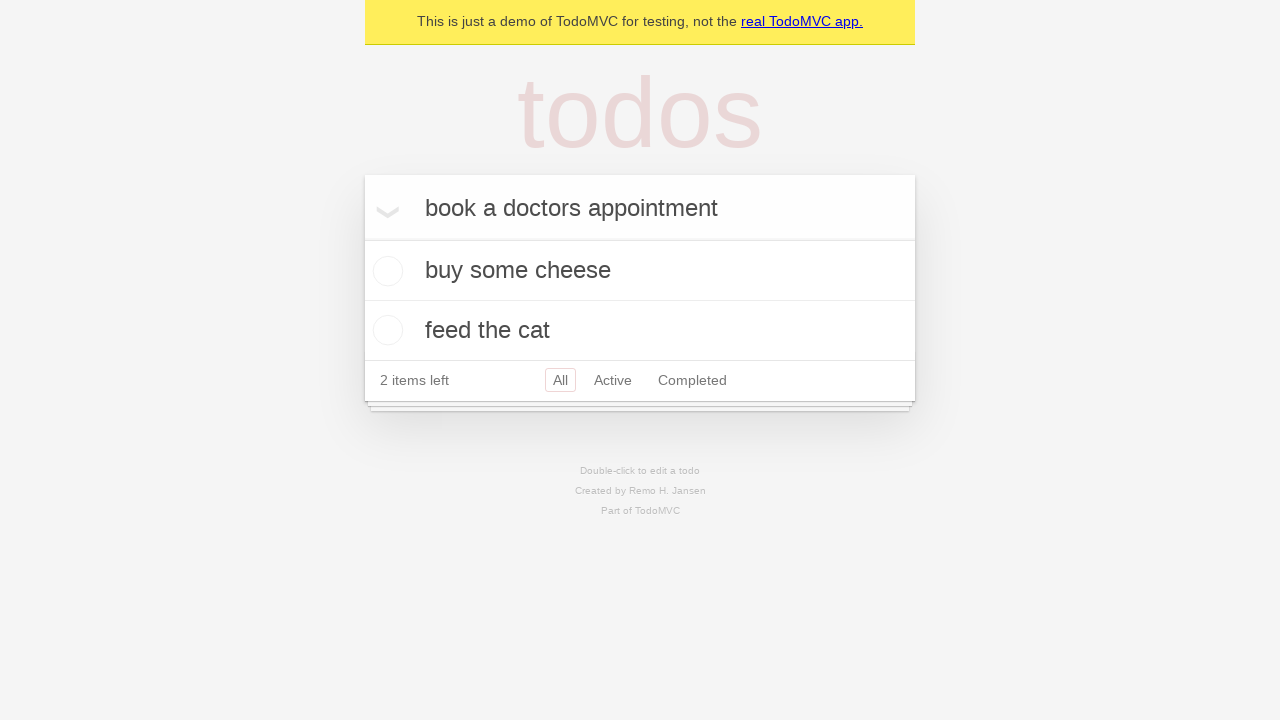

Pressed Enter to add todo 'book a doctors appointment' on internal:attr=[placeholder="What needs to be done?"i]
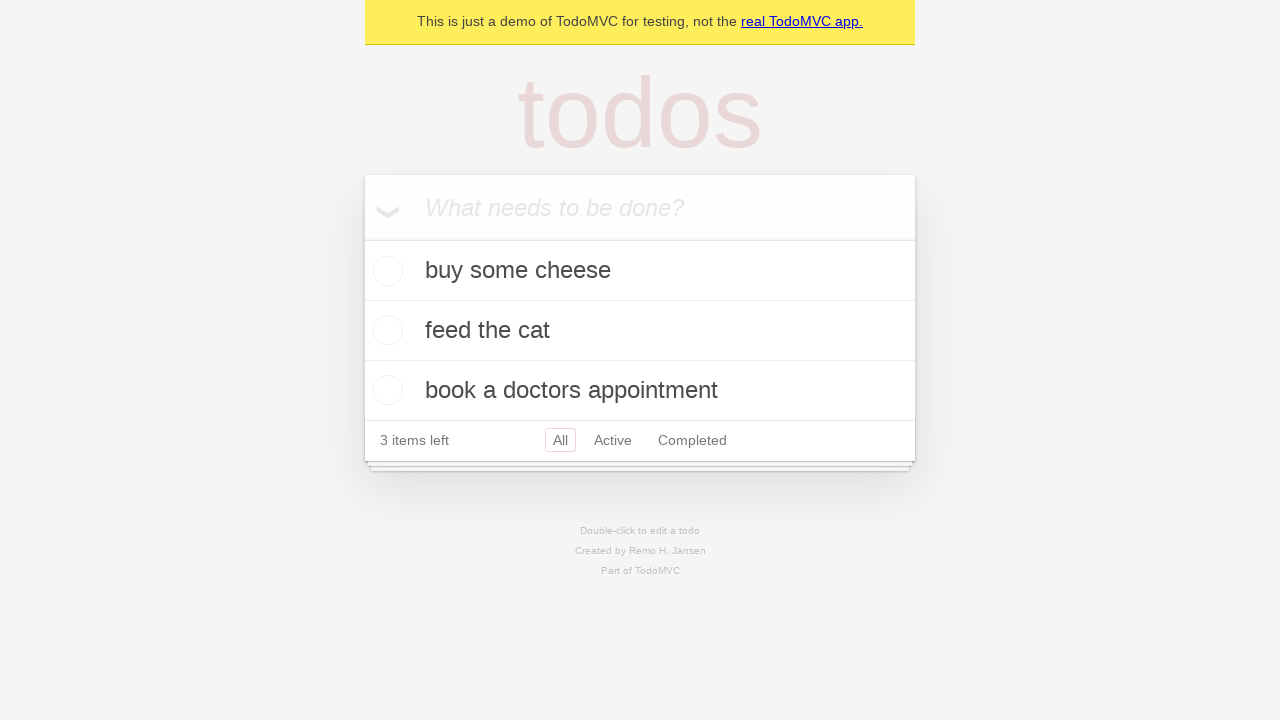

Checked the second todo item's checkbox at (385, 330) on internal:testid=[data-testid="todo-item"s] >> nth=1 >> internal:role=checkbox
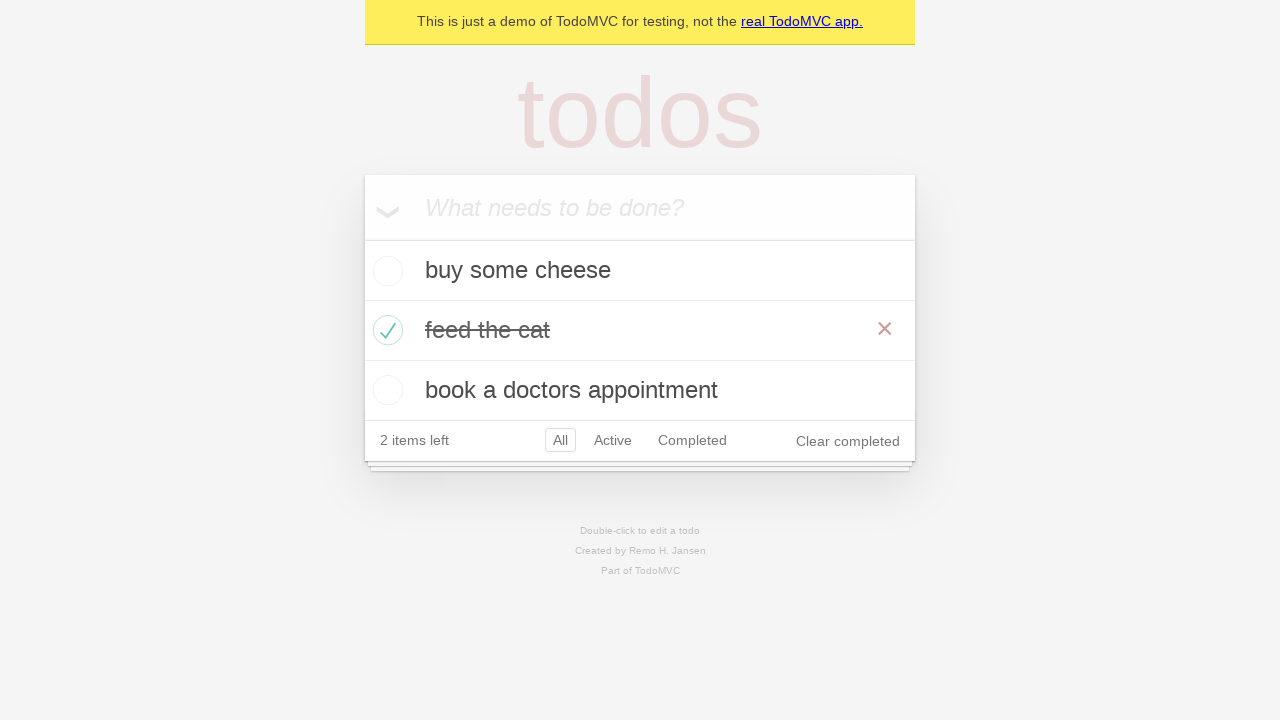

Clicked 'Clear completed' button at (848, 441) on internal:role=button[name="Clear completed"i]
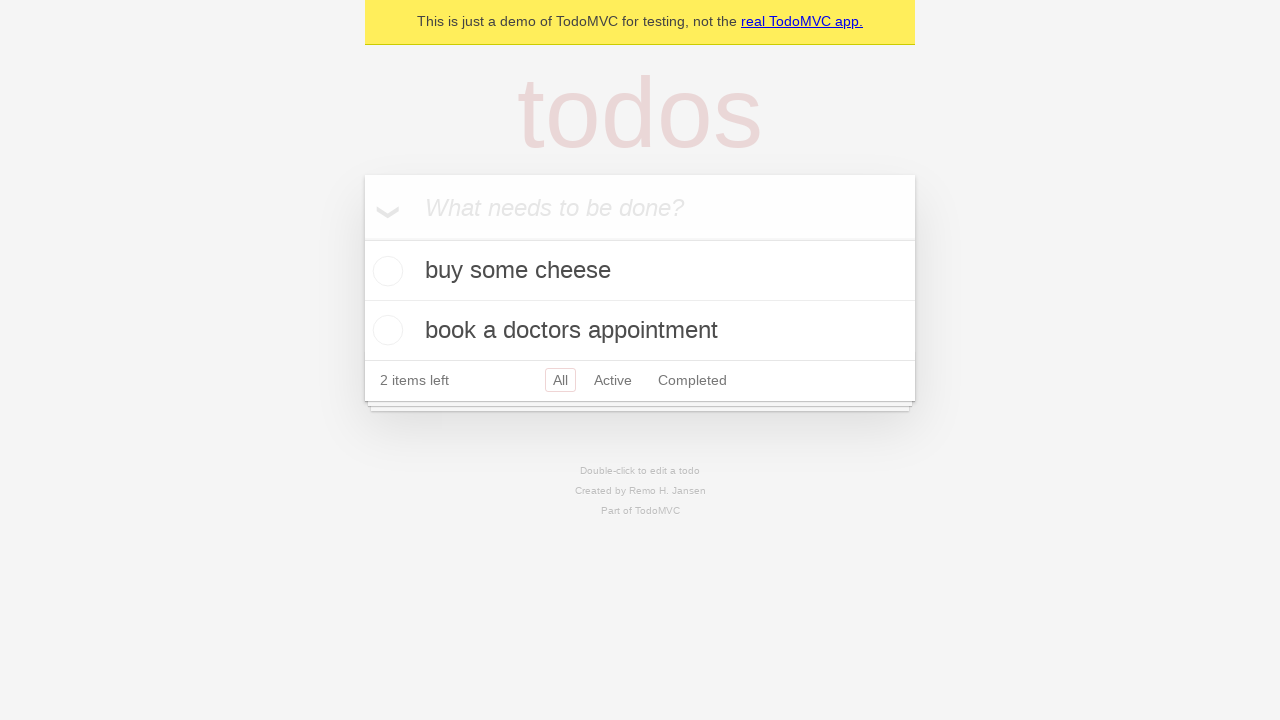

Verified that remaining todo items are visible
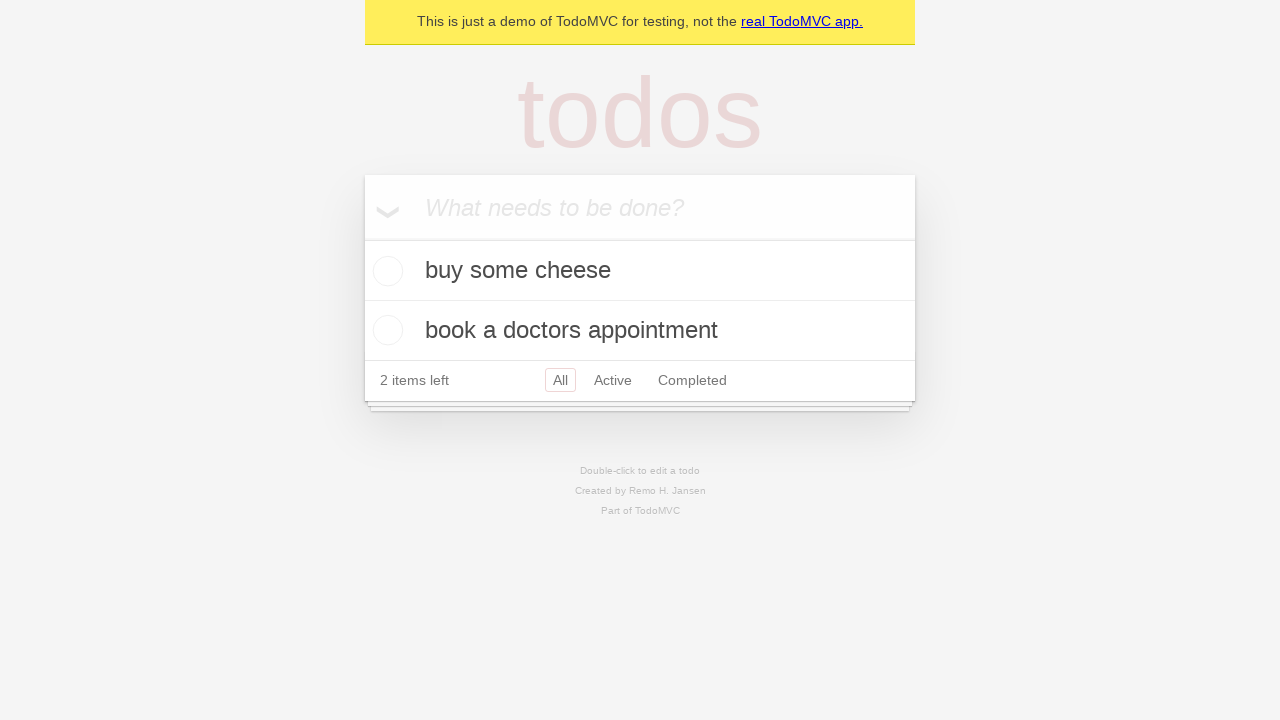

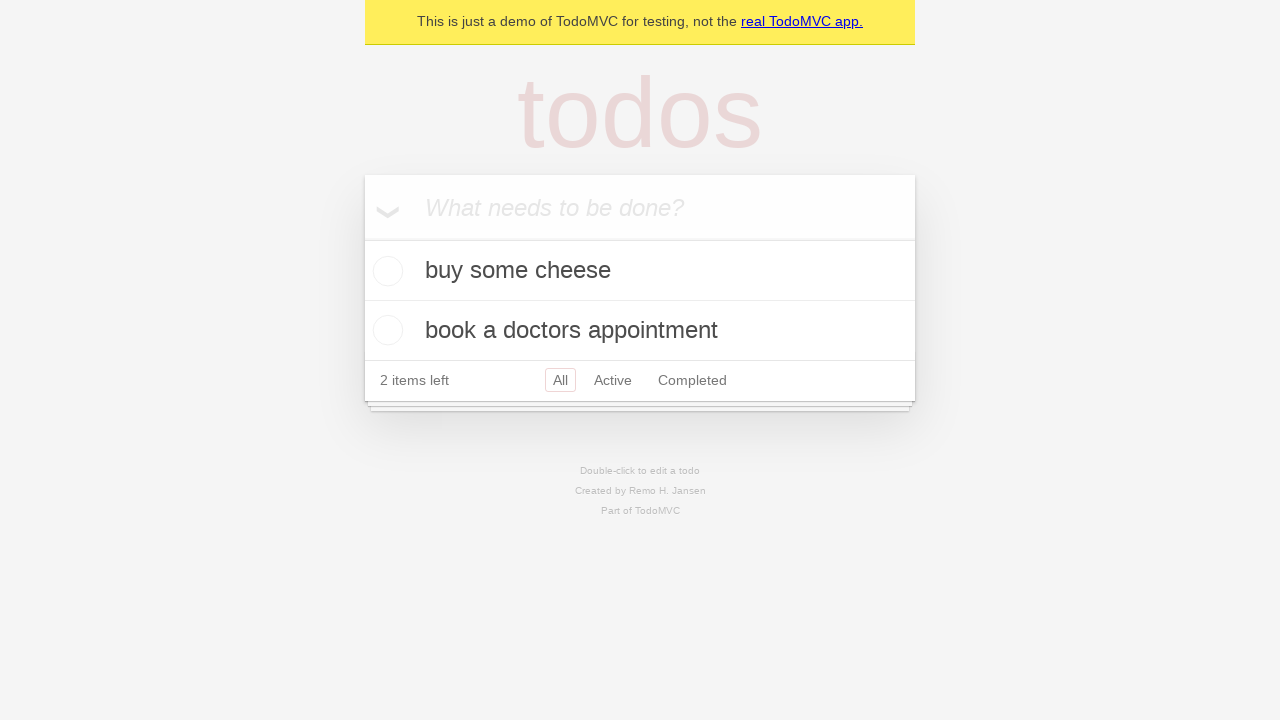